Tests a web form by entering text into a text box and clicking the submit button, then verifying the success message.

Starting URL: https://www.selenium.dev/selenium/web/web-form.html

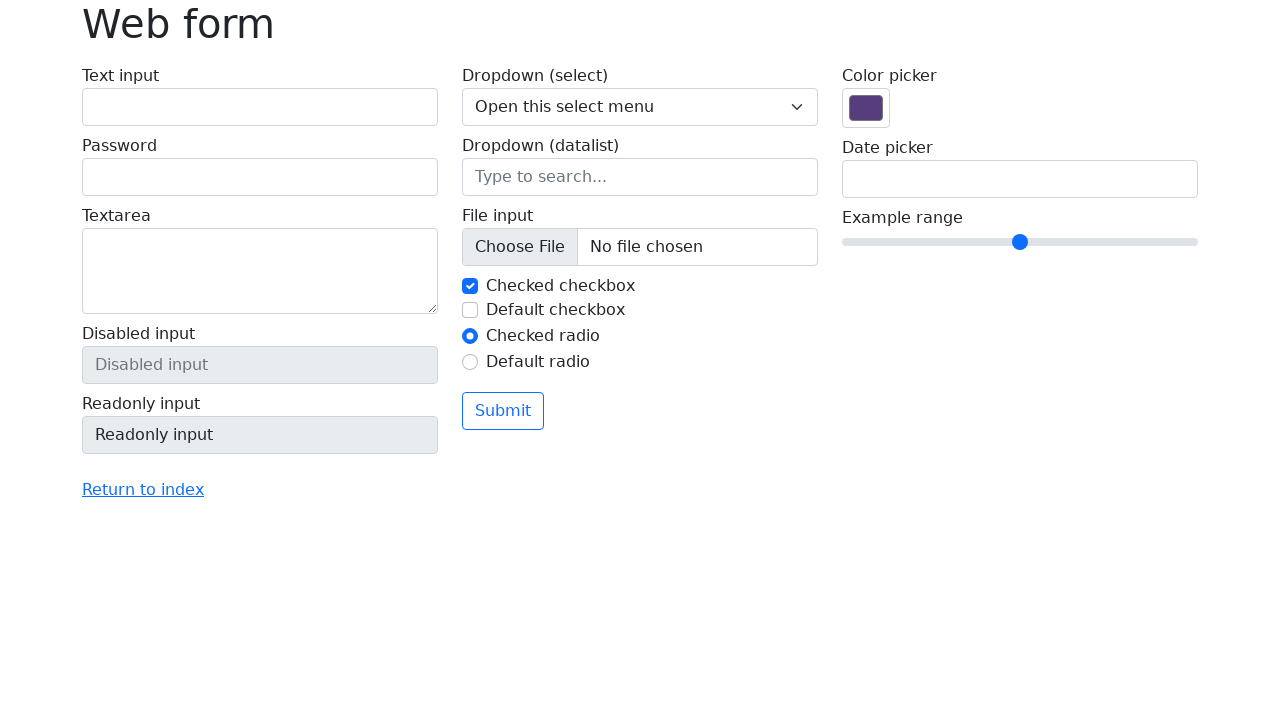

Filled text box with 'Selenium' on input[name='my-text']
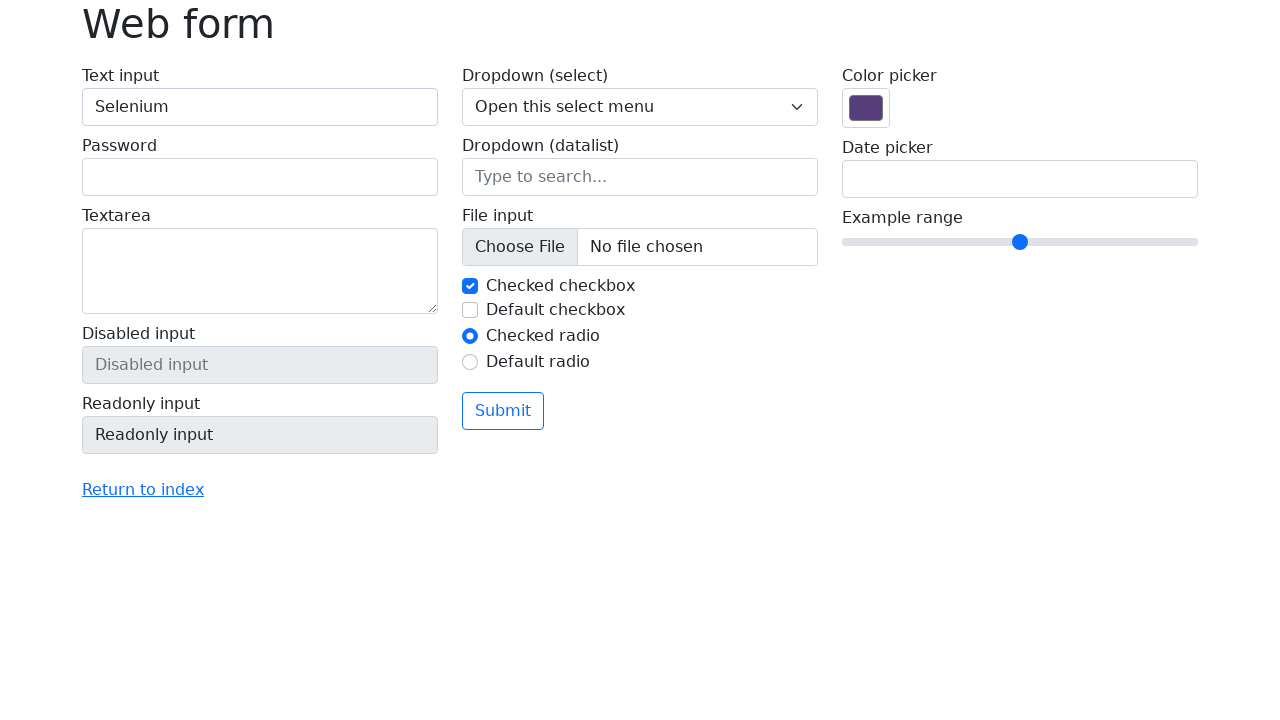

Clicked submit button at (503, 411) on button
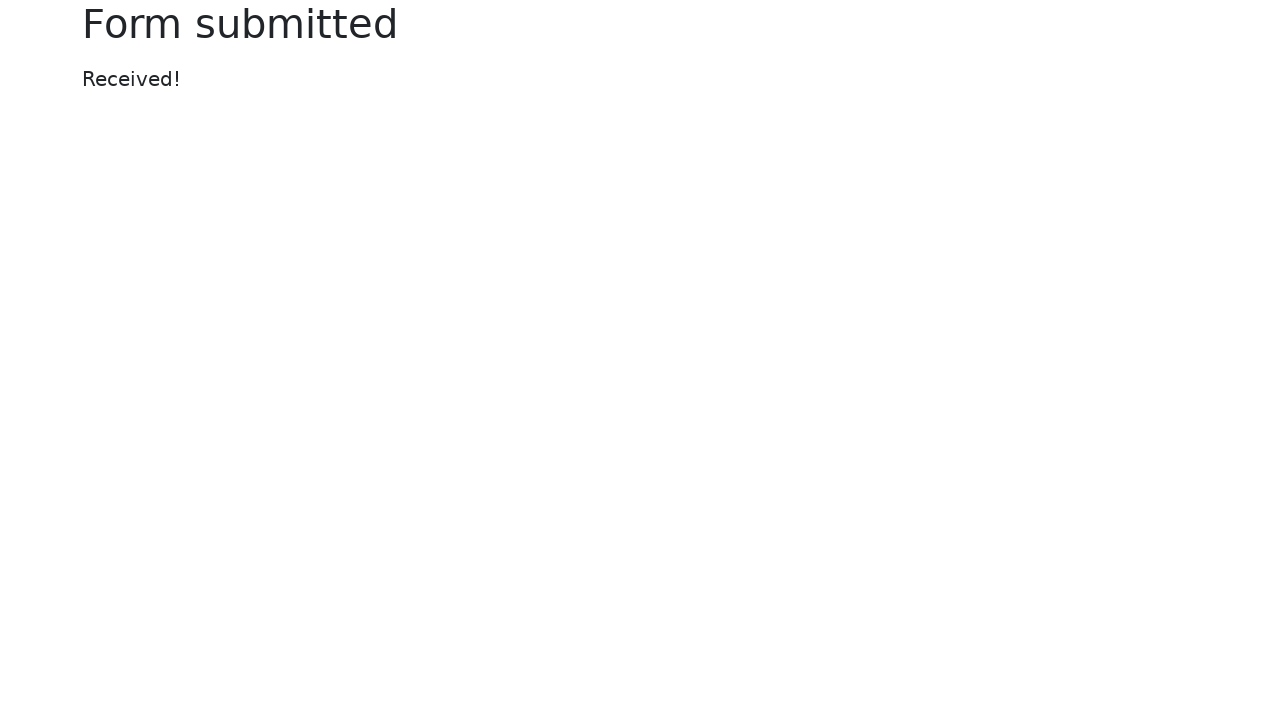

Success message appeared
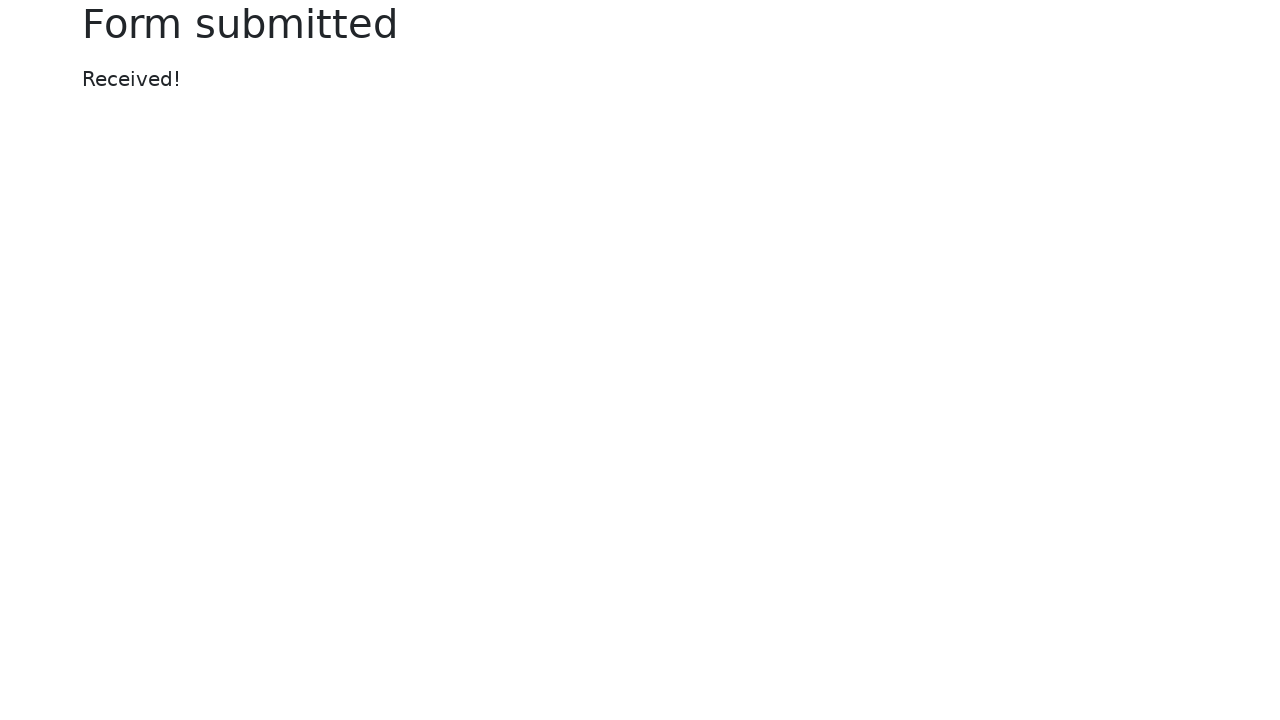

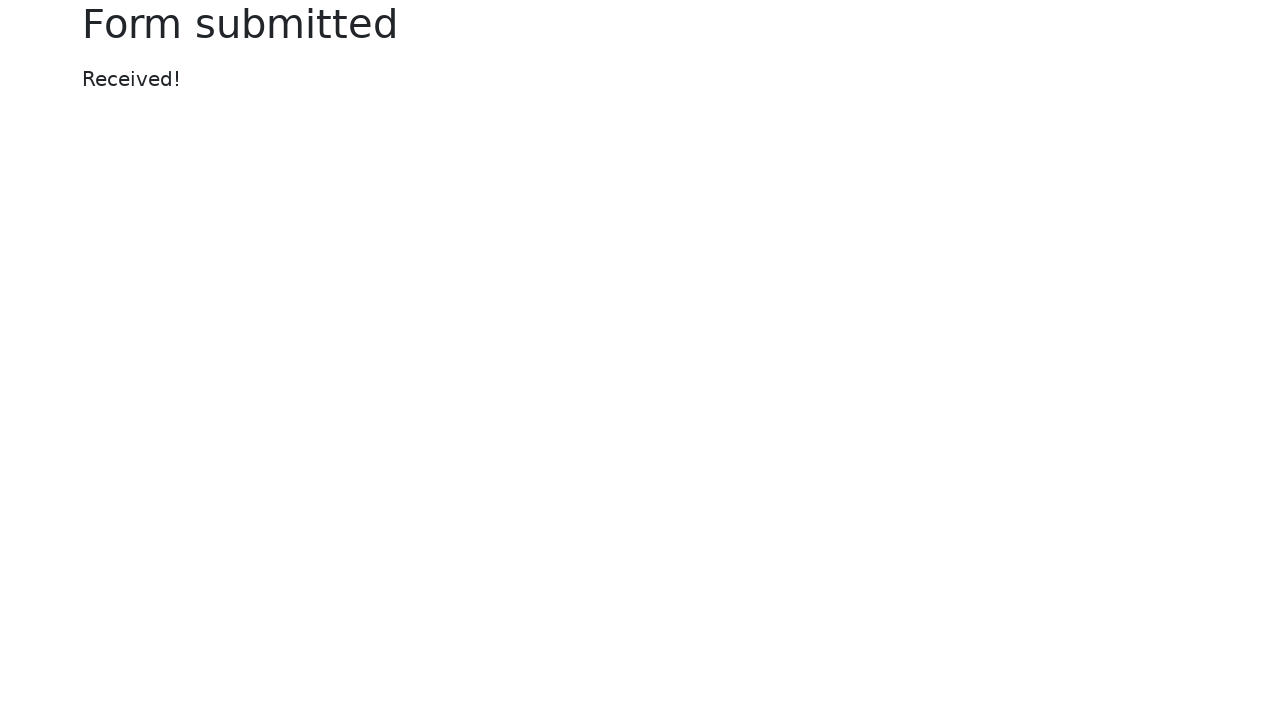